Tests navigation from the Training Support homepage to the About Us page by clicking the About Us link and verifying the page title changes correctly.

Starting URL: https://training-support.net

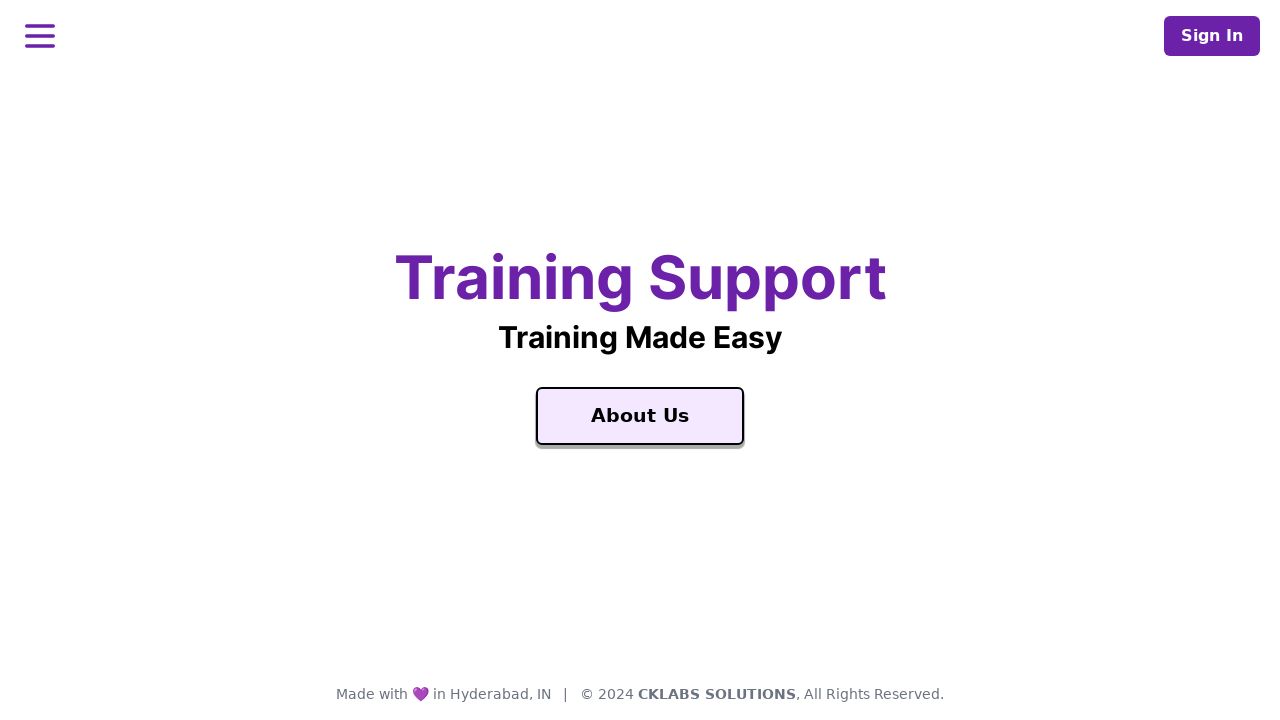

Verified homepage title is 'Training Support'
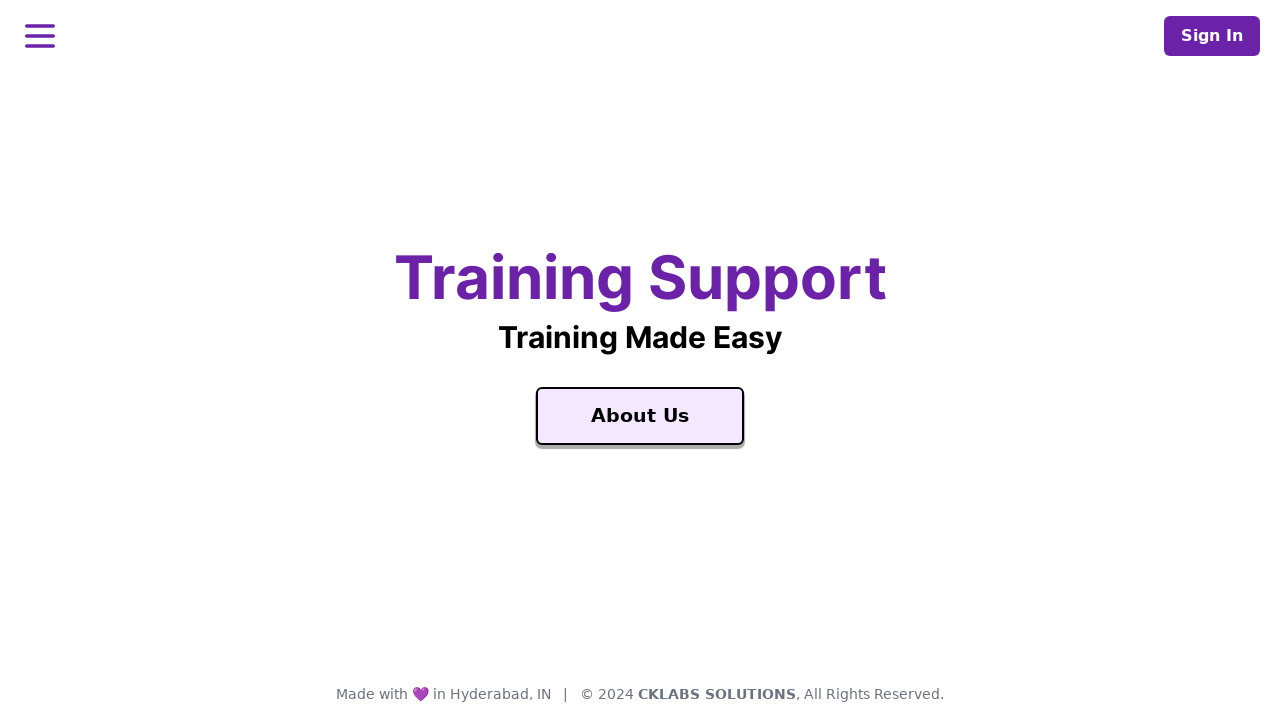

Clicked About Us link at (640, 416) on text=About Us
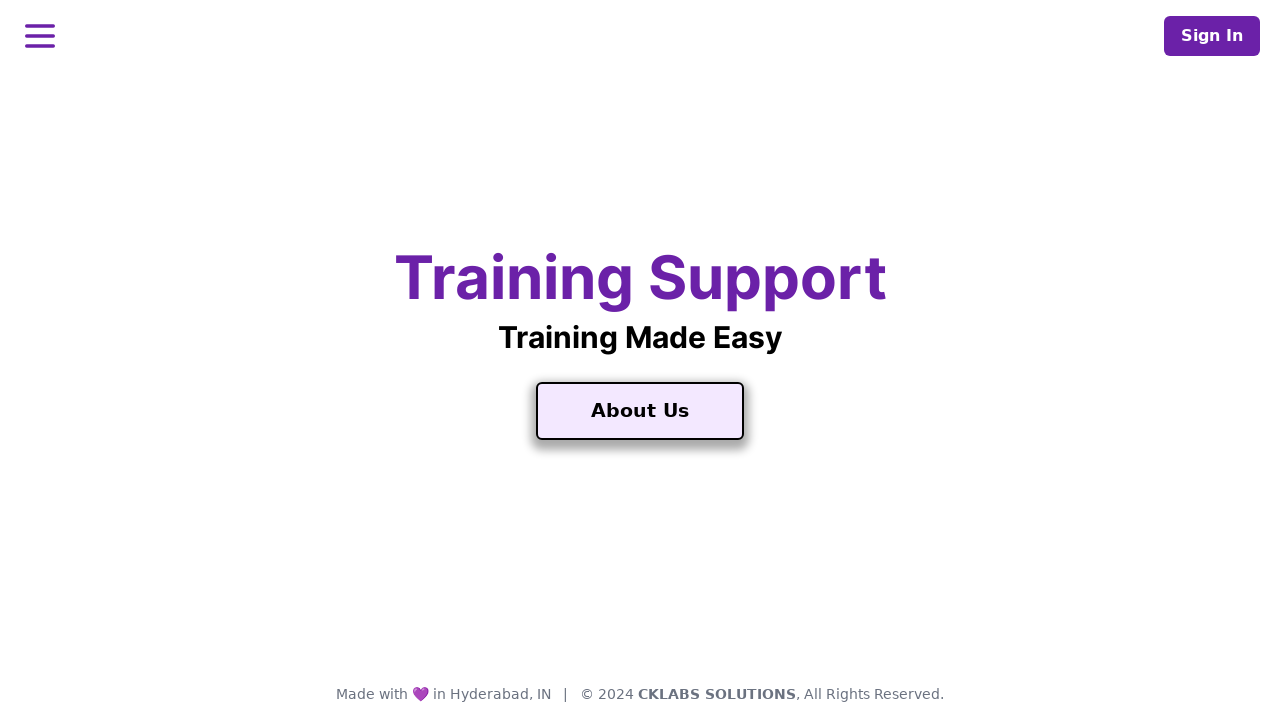

About Us page loaded (domcontentloaded)
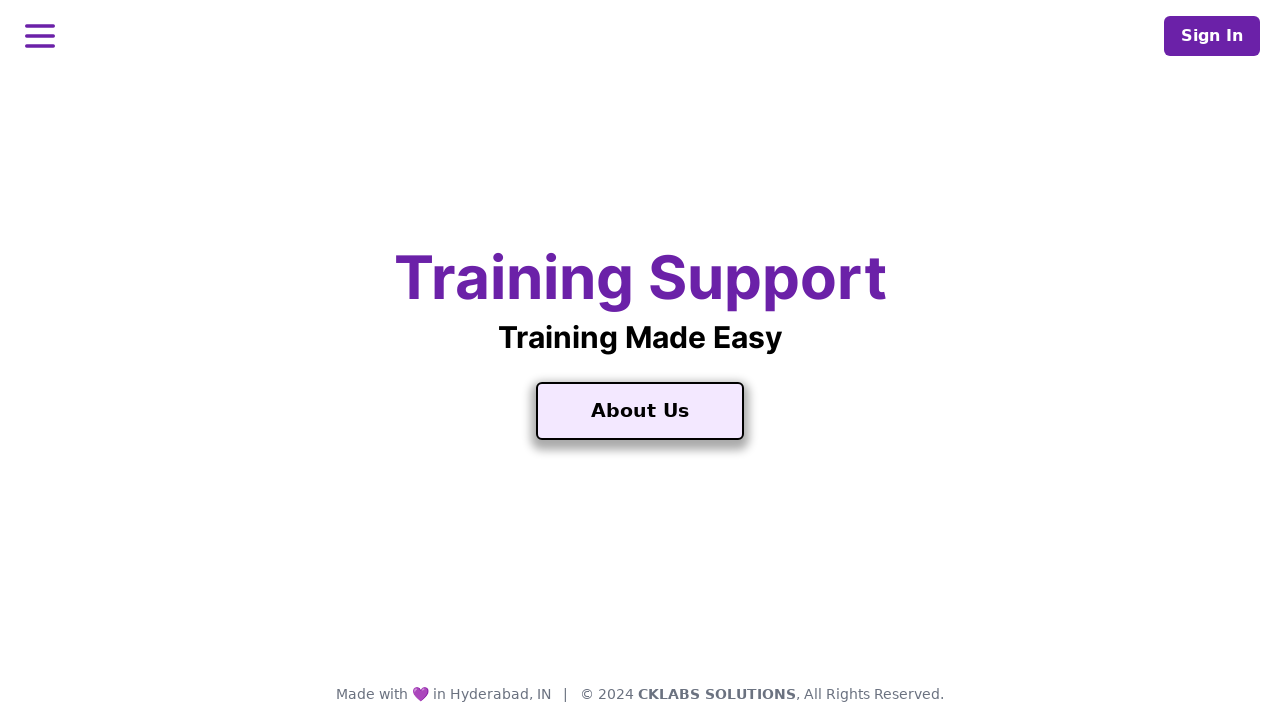

Verified About Us page title is 'About Training Support'
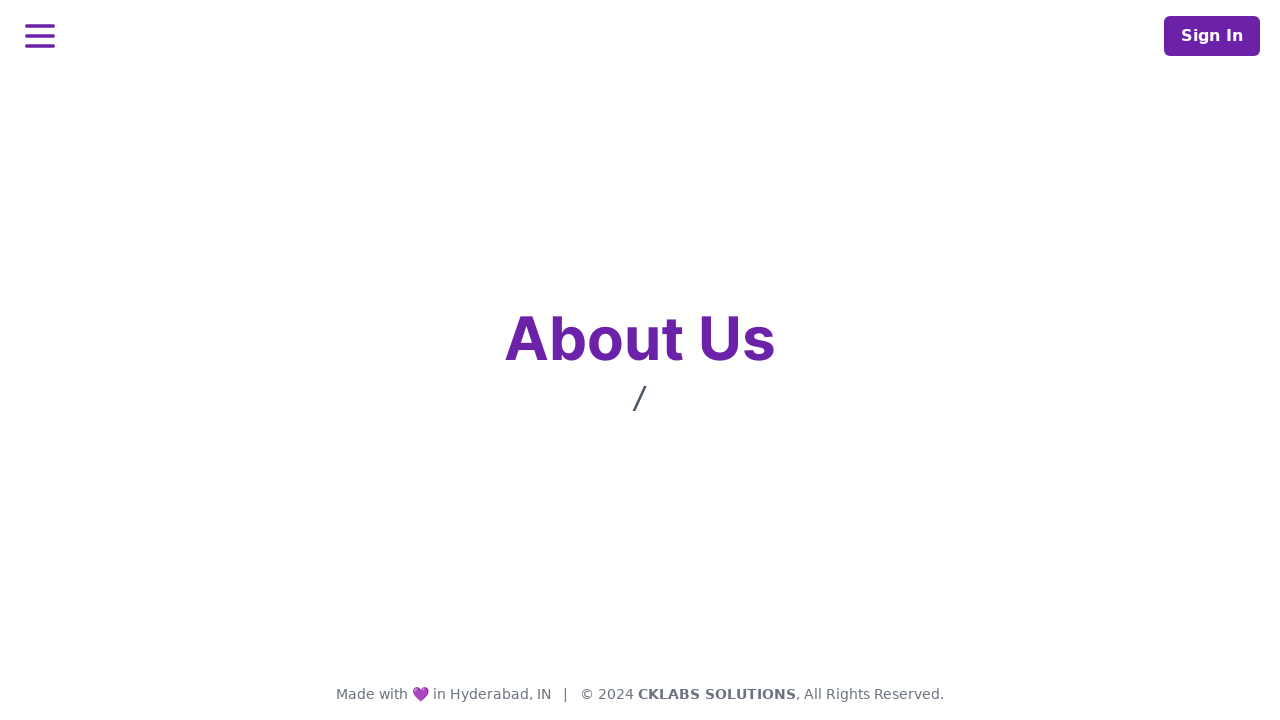

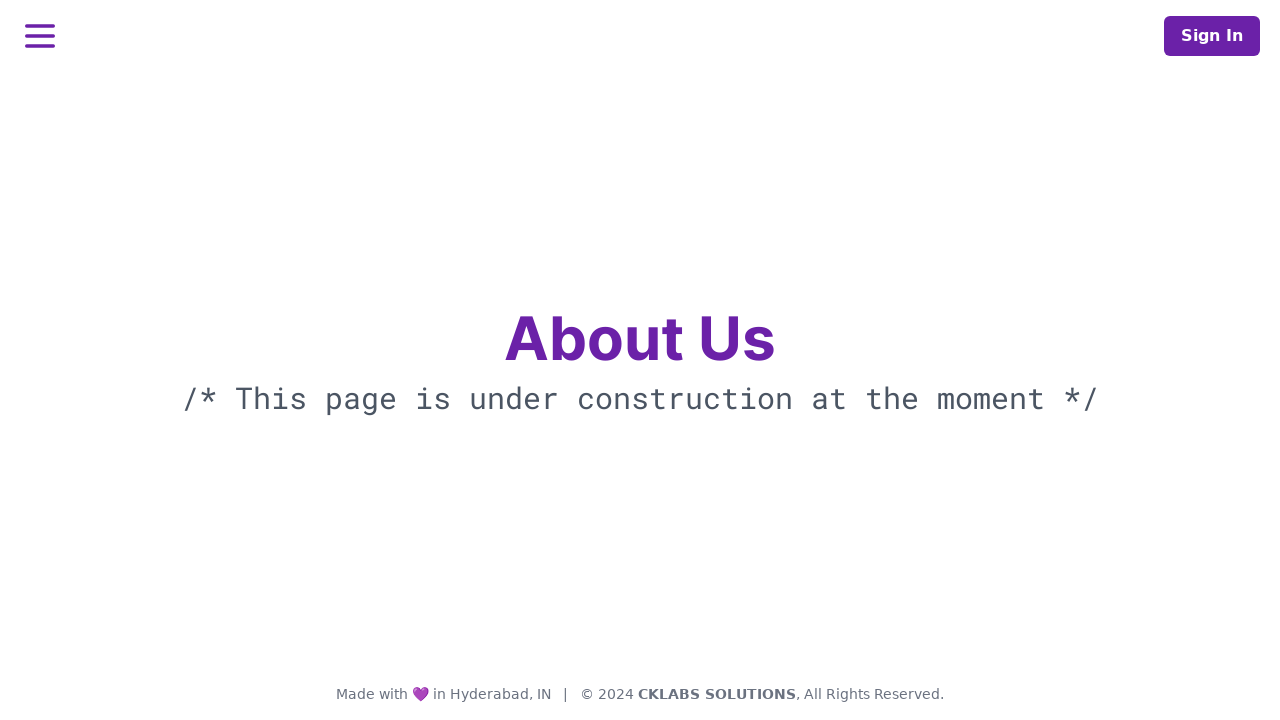